Tests clicking on the New User Registration link using class name selector

Starting URL: https://portaldev.cms.gov/portal/

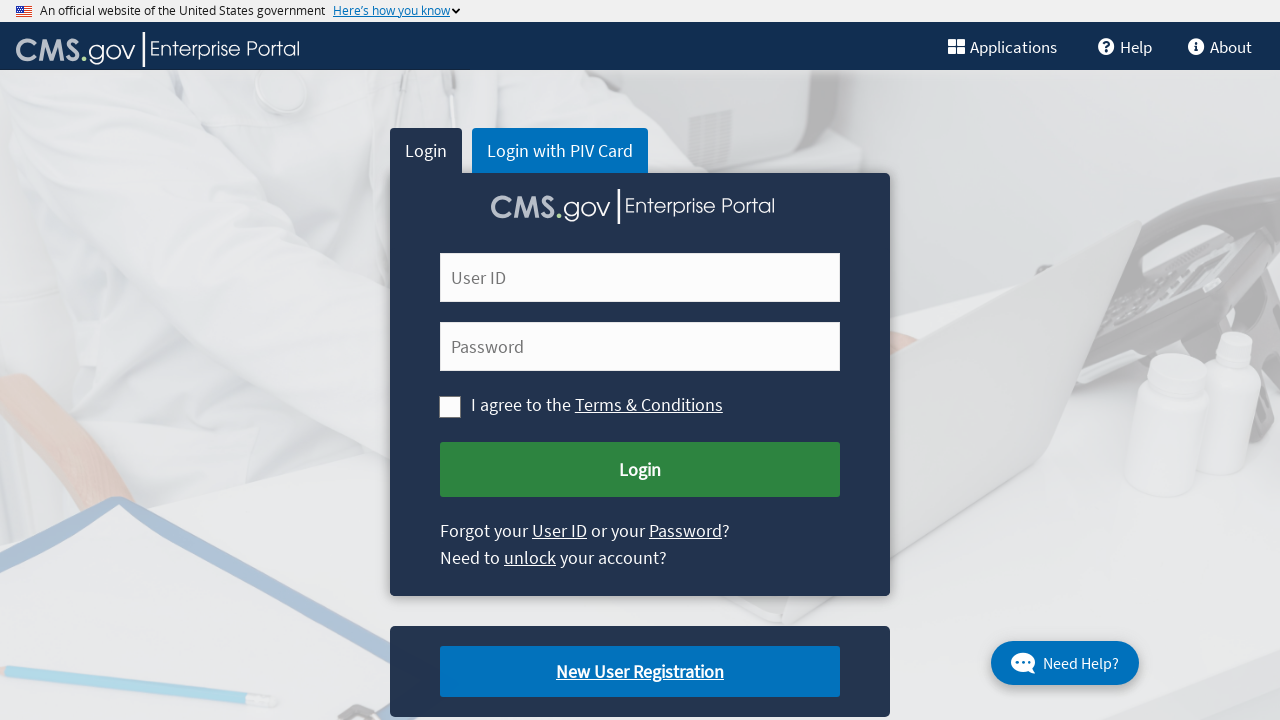

Navigated to CMS portal home page
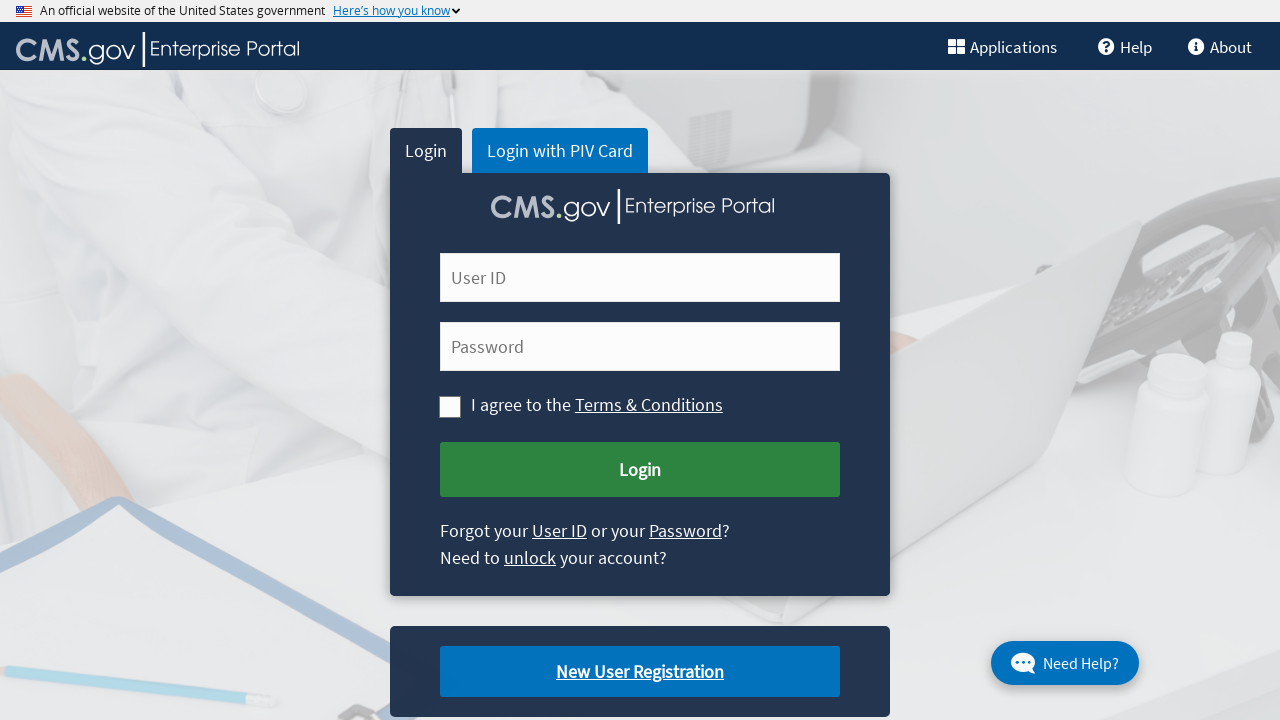

Clicked on New User Registration link using class name selector at (640, 672) on .cms-newuser-reg
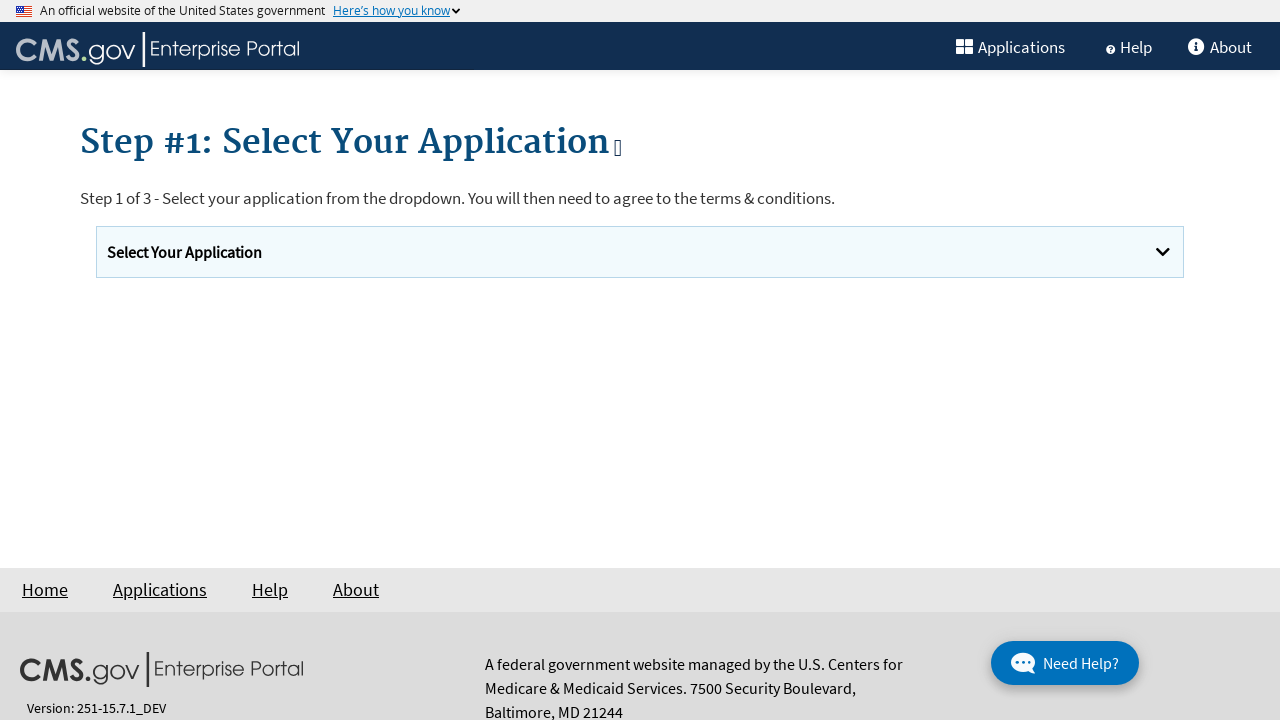

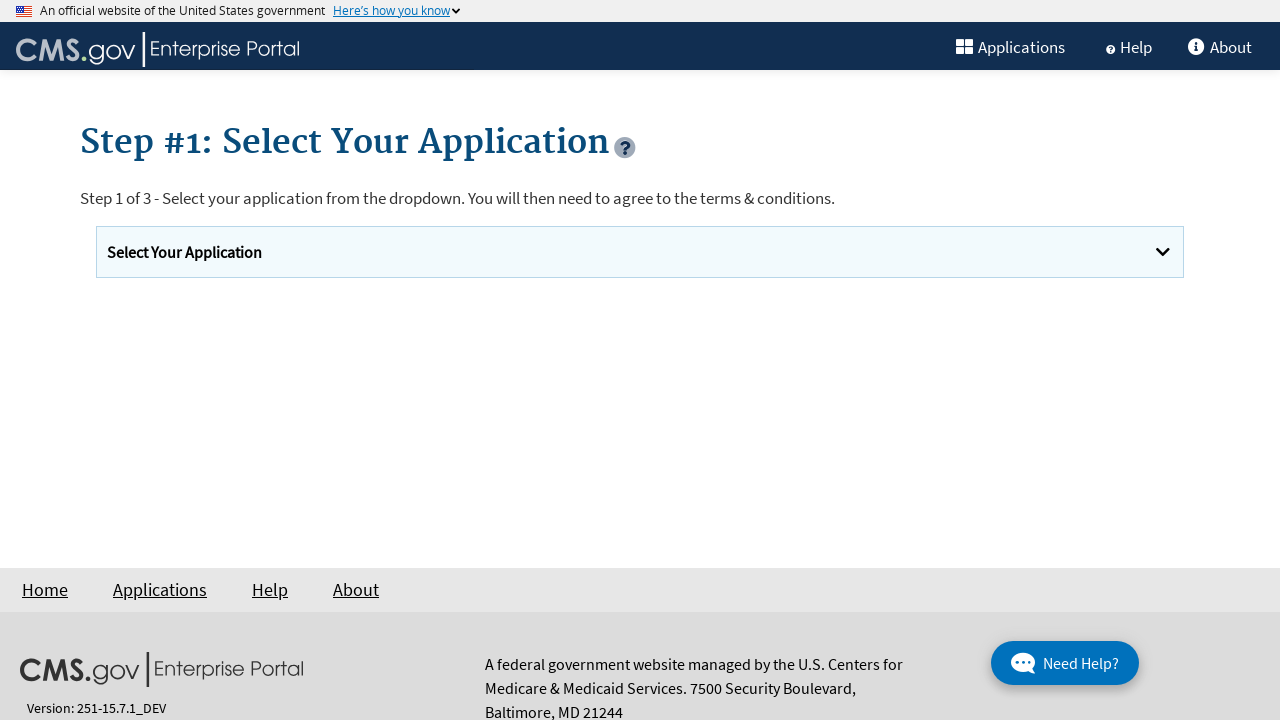